Tests that form submission fails when only non-required fields are filled

Starting URL: https://suninjuly.github.io/registration2.html

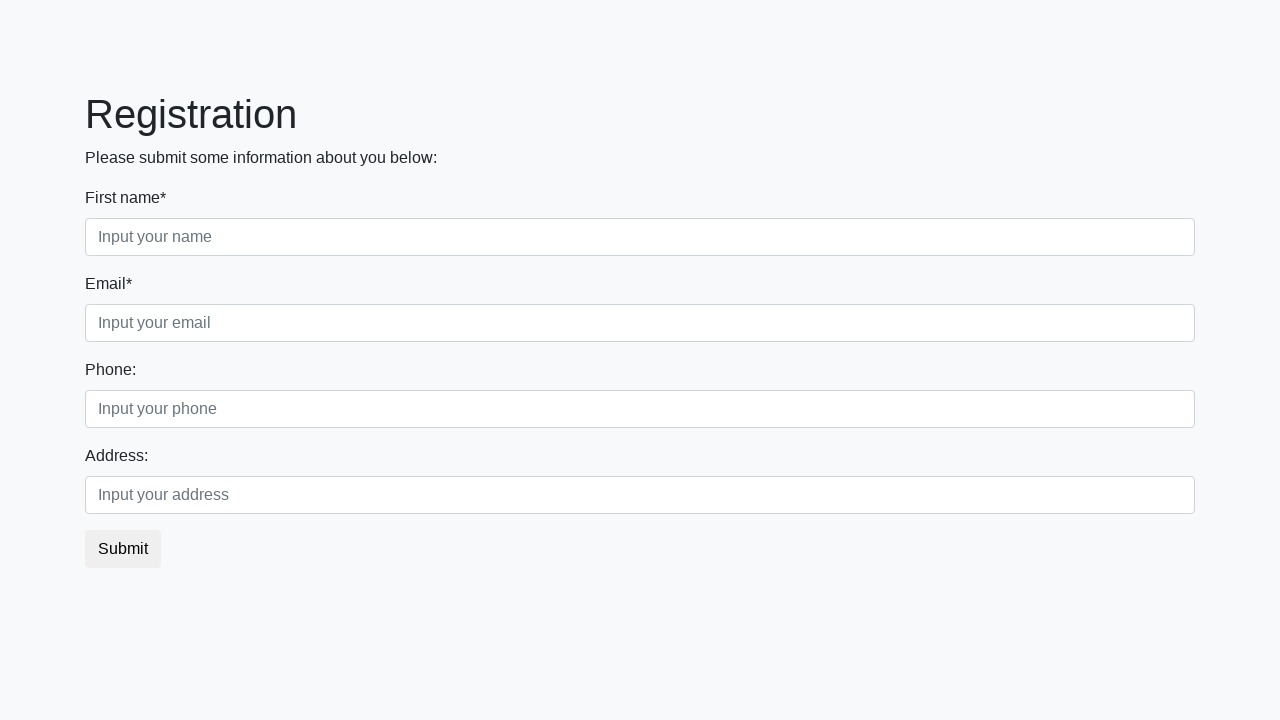

Navigated to registration form URL
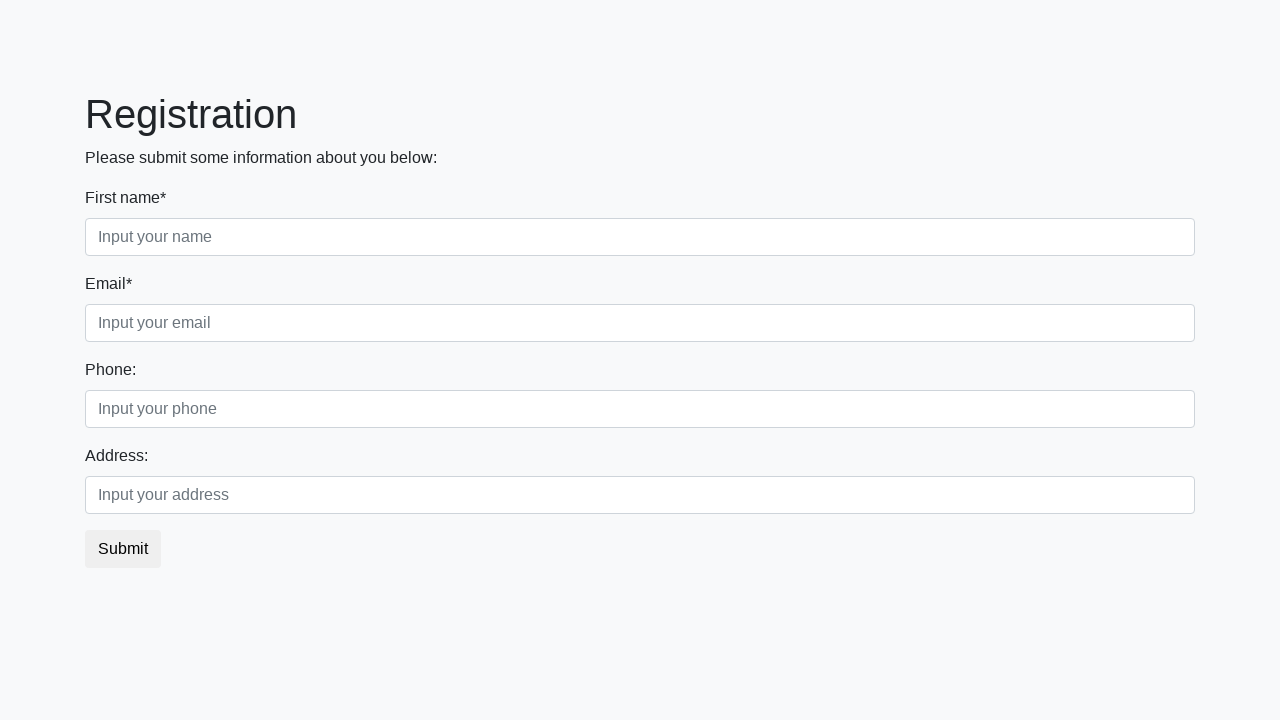

Located all non-required input fields
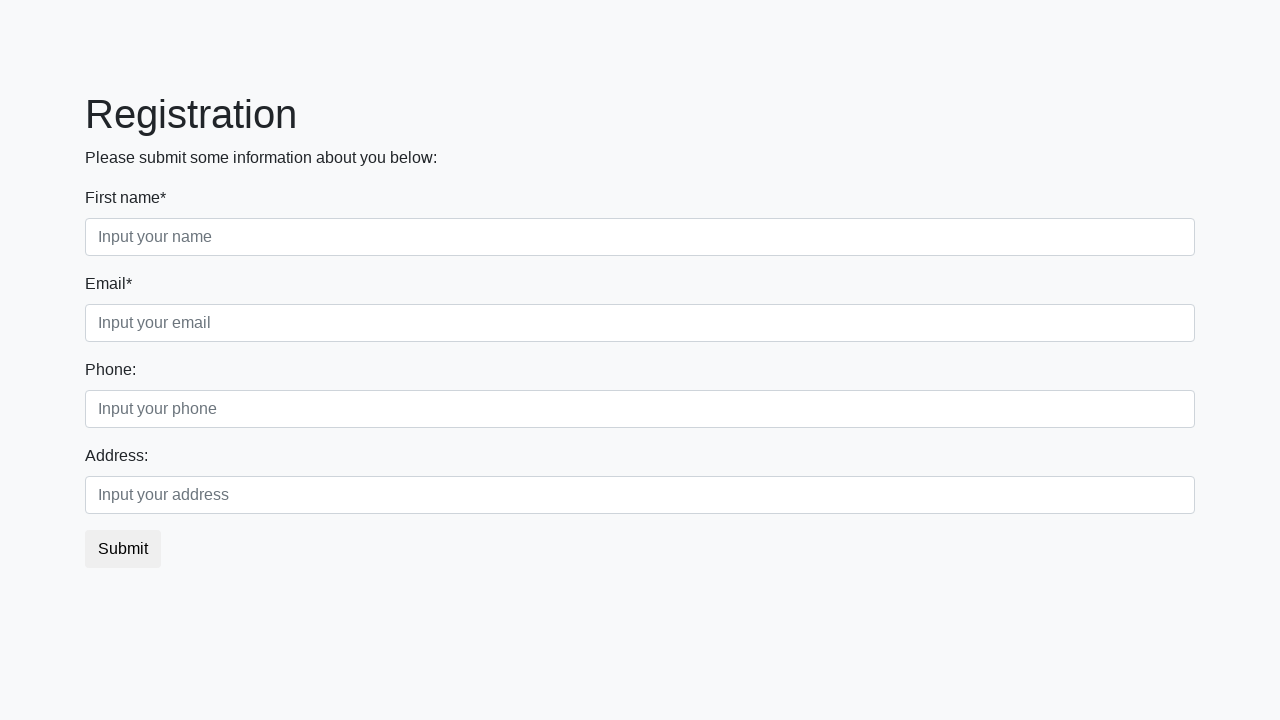

Filled a non-required field with 'a' on xpath=//input[not(@required)] >> nth=0
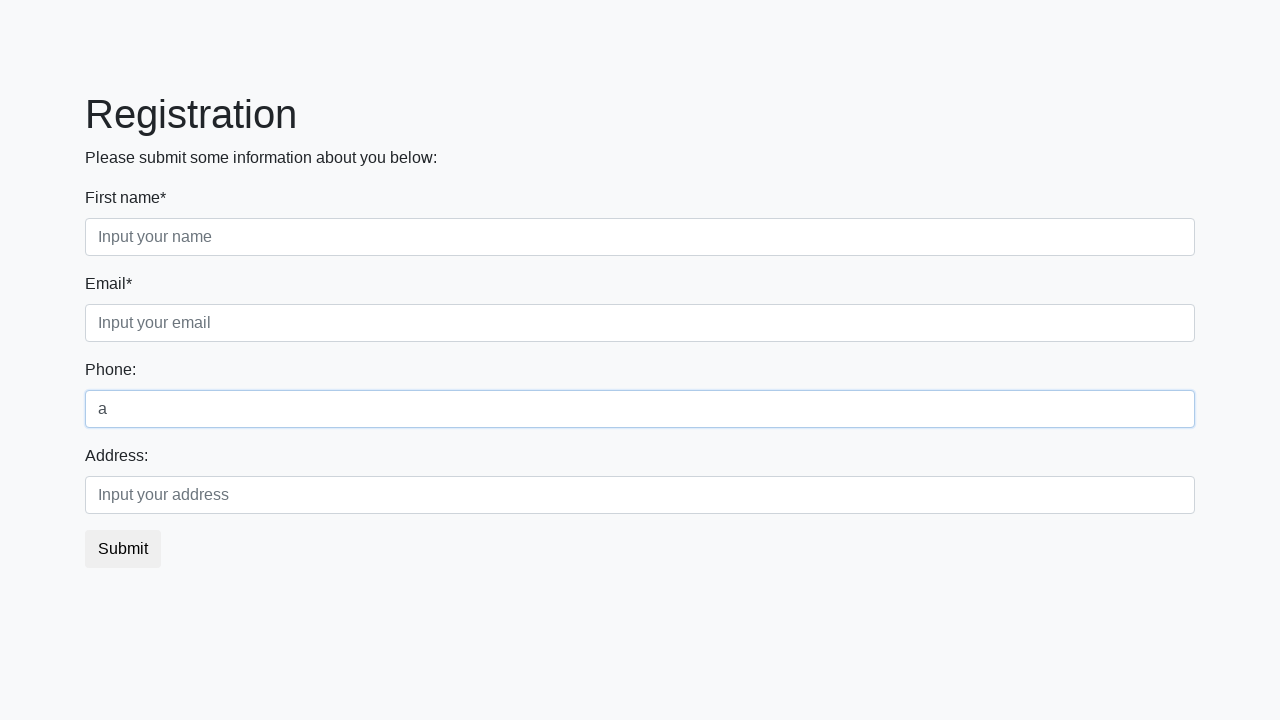

Filled a non-required field with 'a' on xpath=//input[not(@required)] >> nth=1
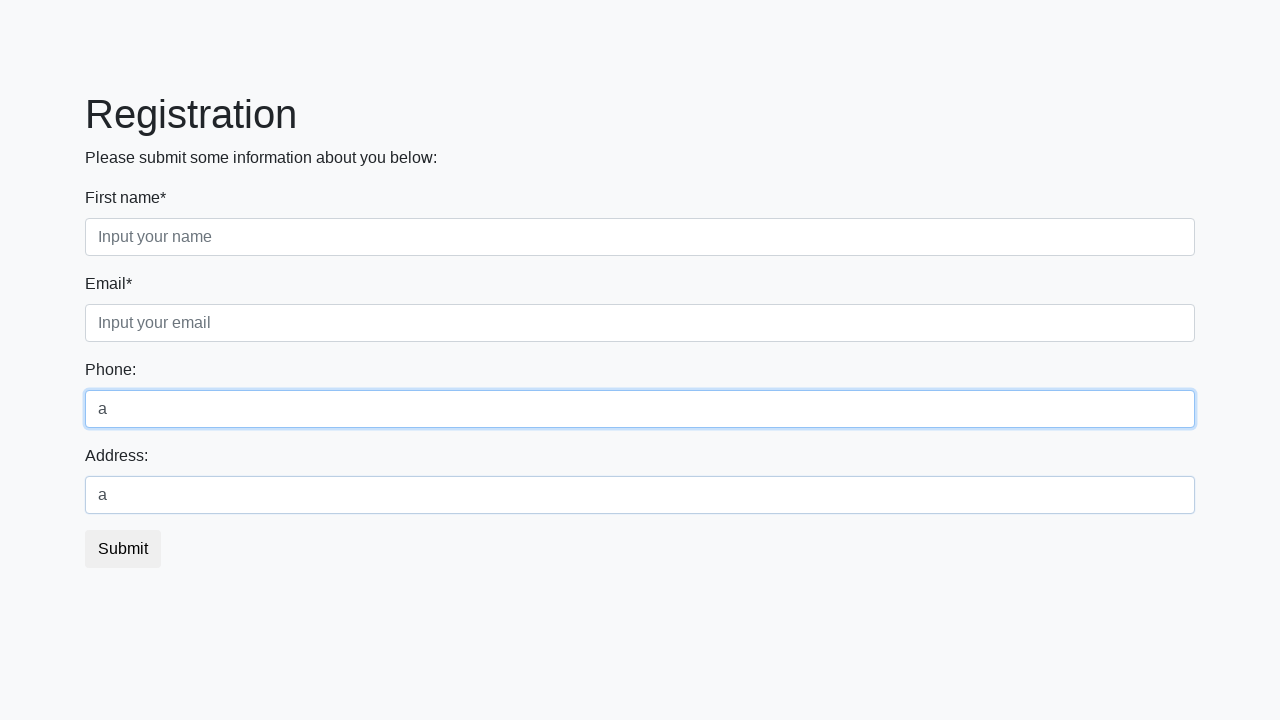

Clicked Submit button at (123, 549) on xpath=//*[text()="Submit"]
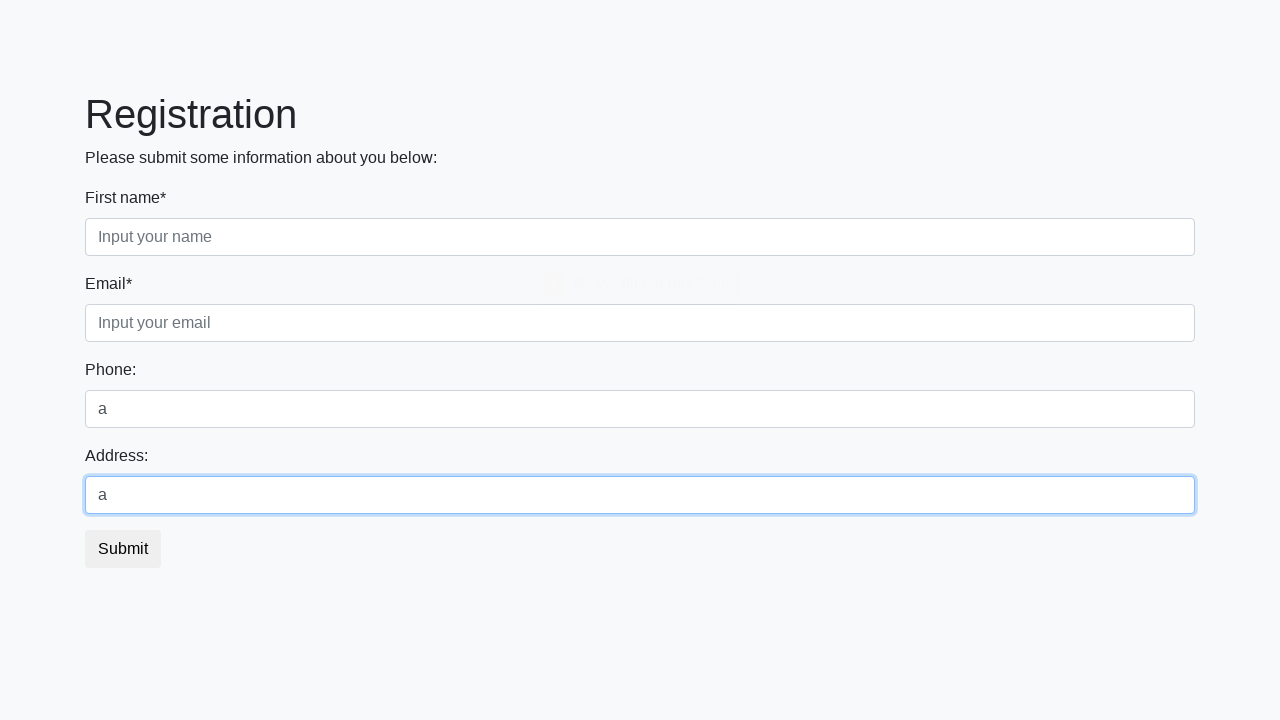

Waited 1000ms for potential success message
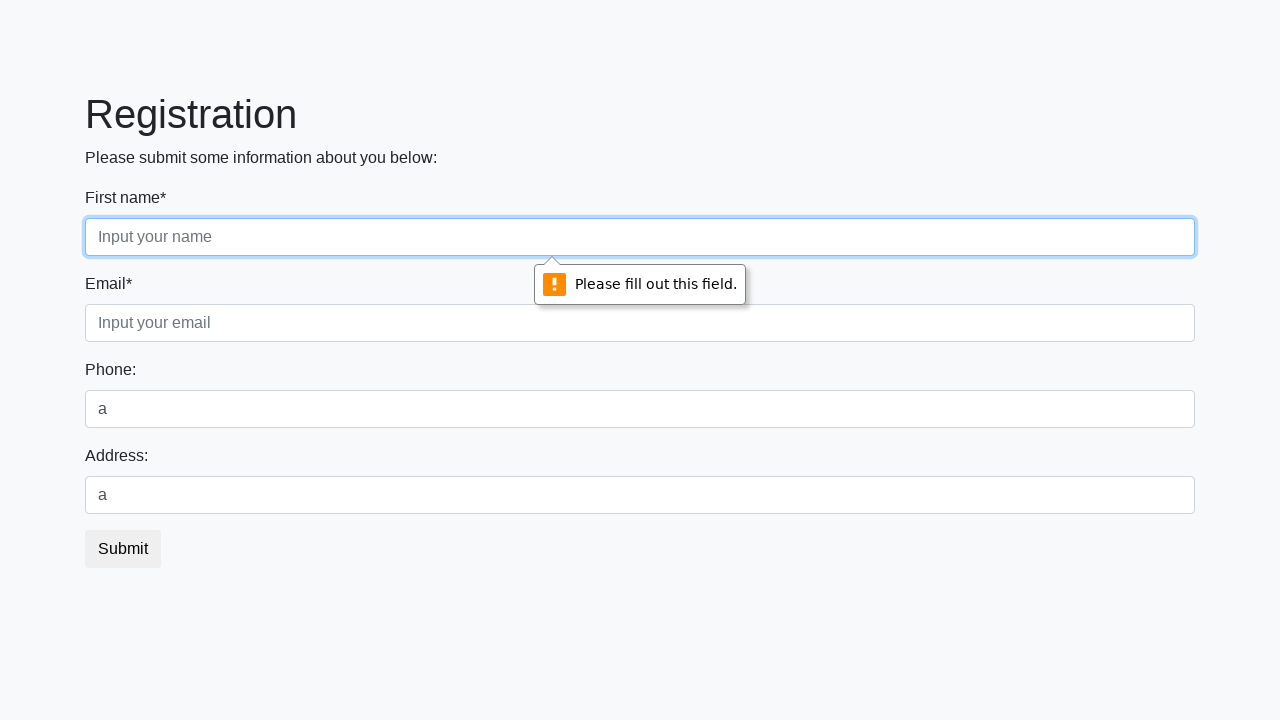

Verified that success message does not appear (form submission failed as expected)
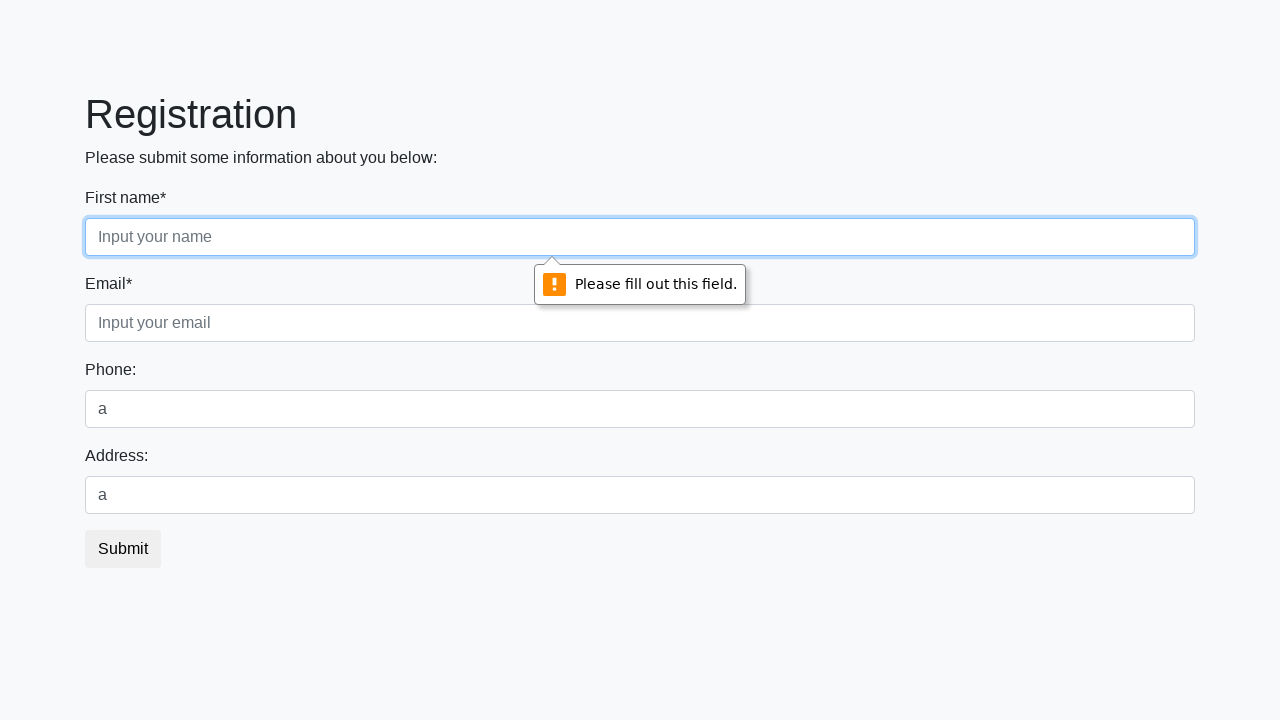

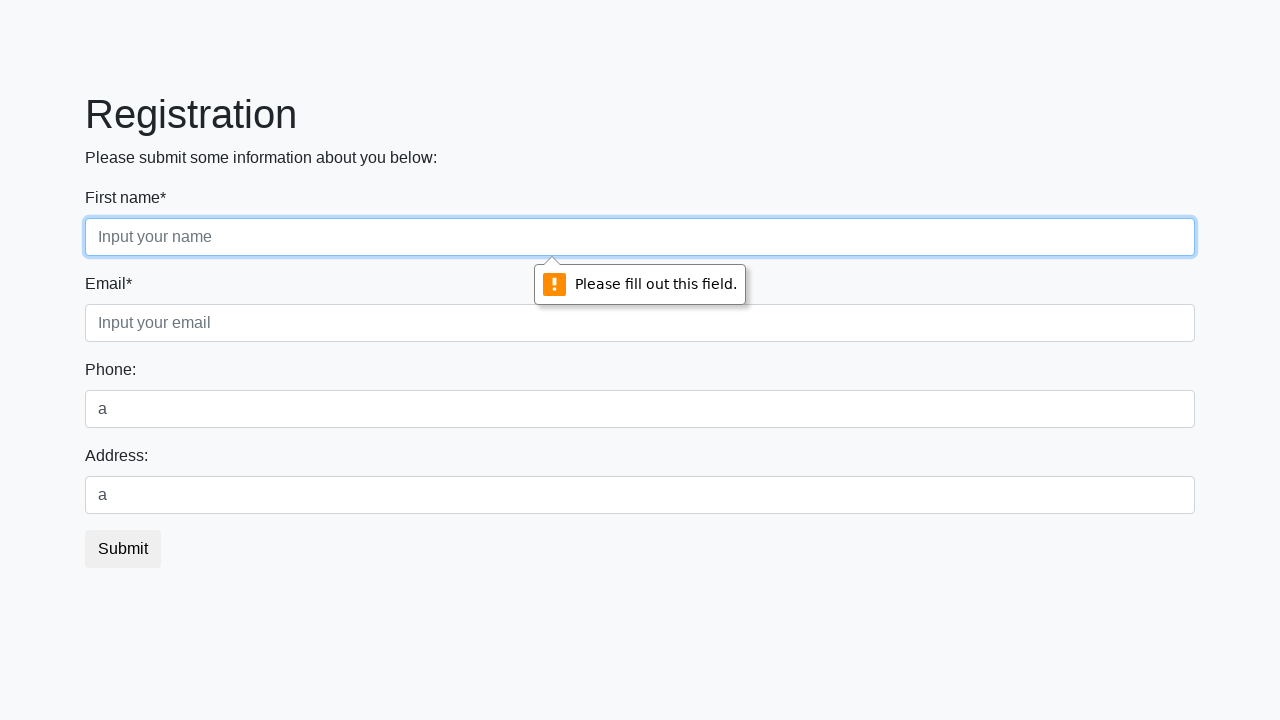